Tests browser back and forward navigation by visiting two product pages and using browser history navigation

Starting URL: https://selenium.jacobparr.com/products/spree-bag

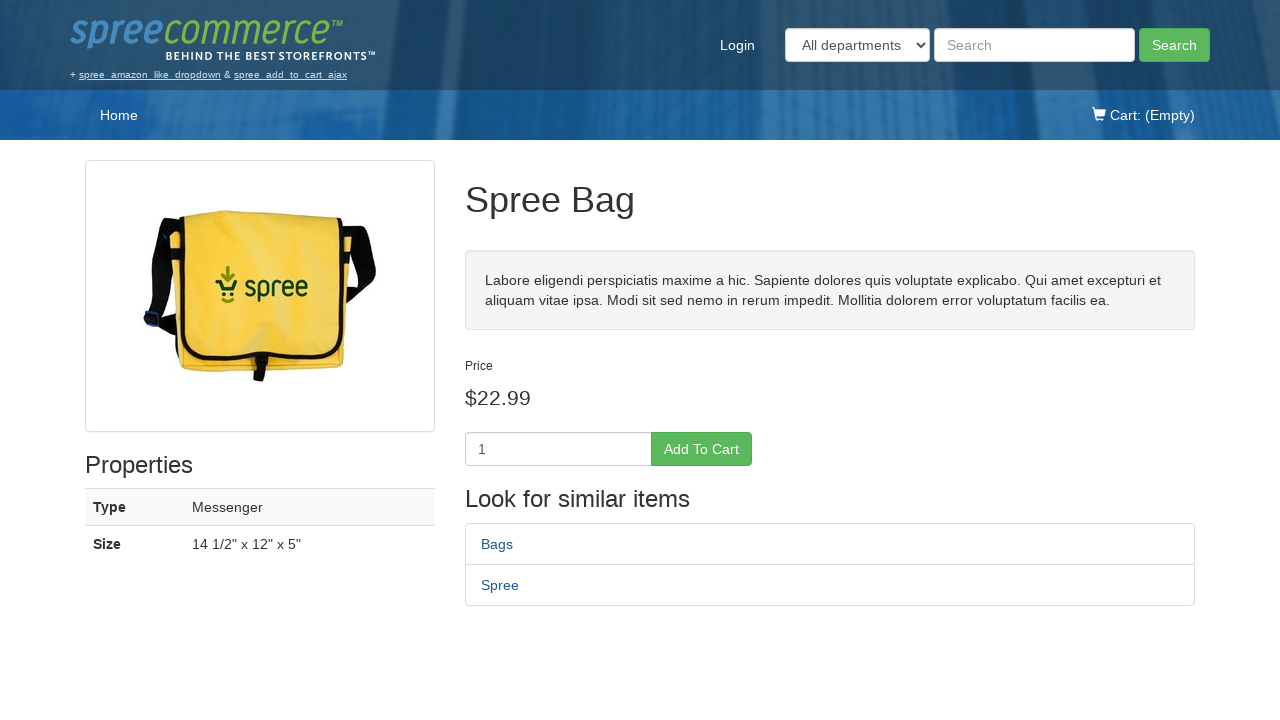

Verified initial page title is 'Spree Bag - Spree Demo Site'
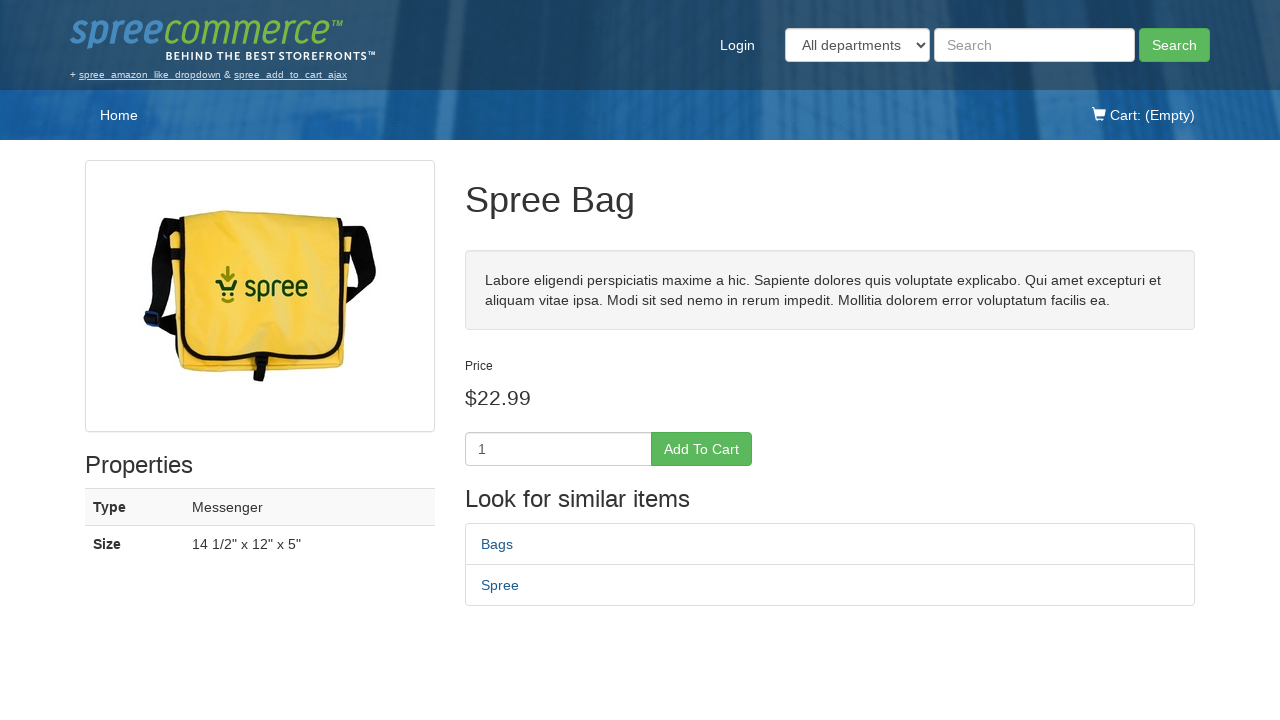

Navigated to Spree Tote product page
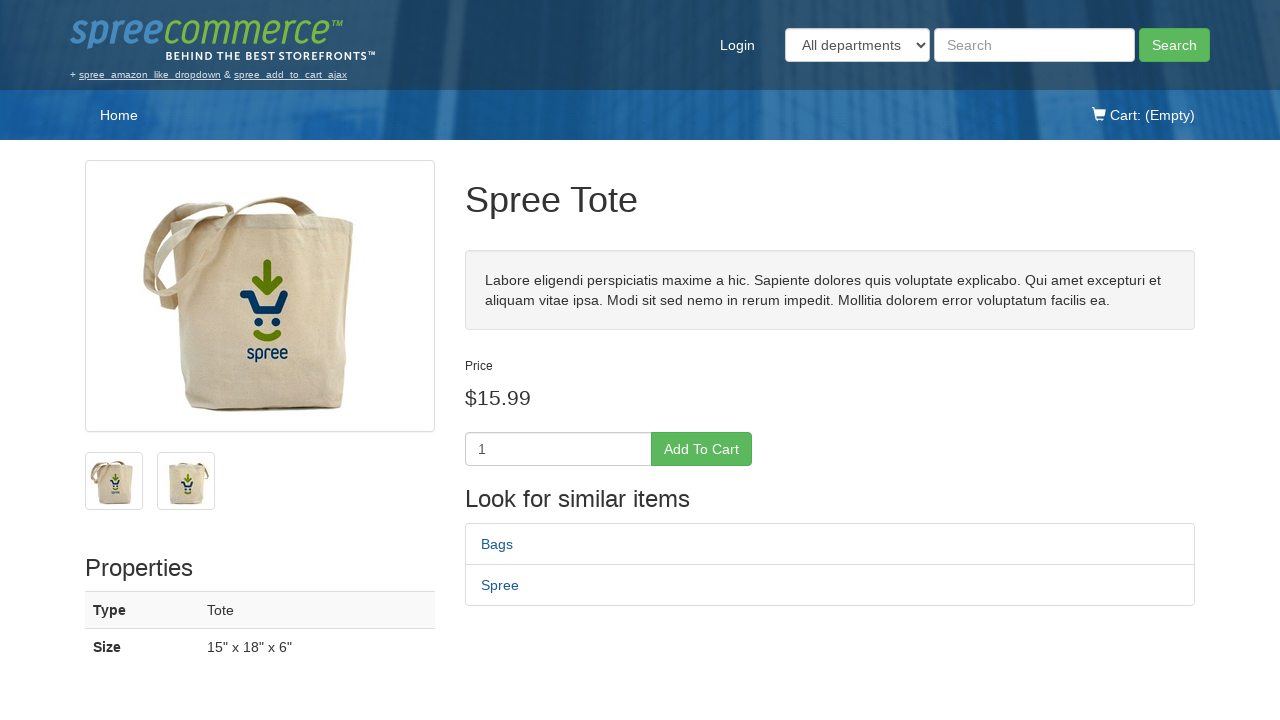

Verified page title is 'Spree Tote - Spree Demo Site'
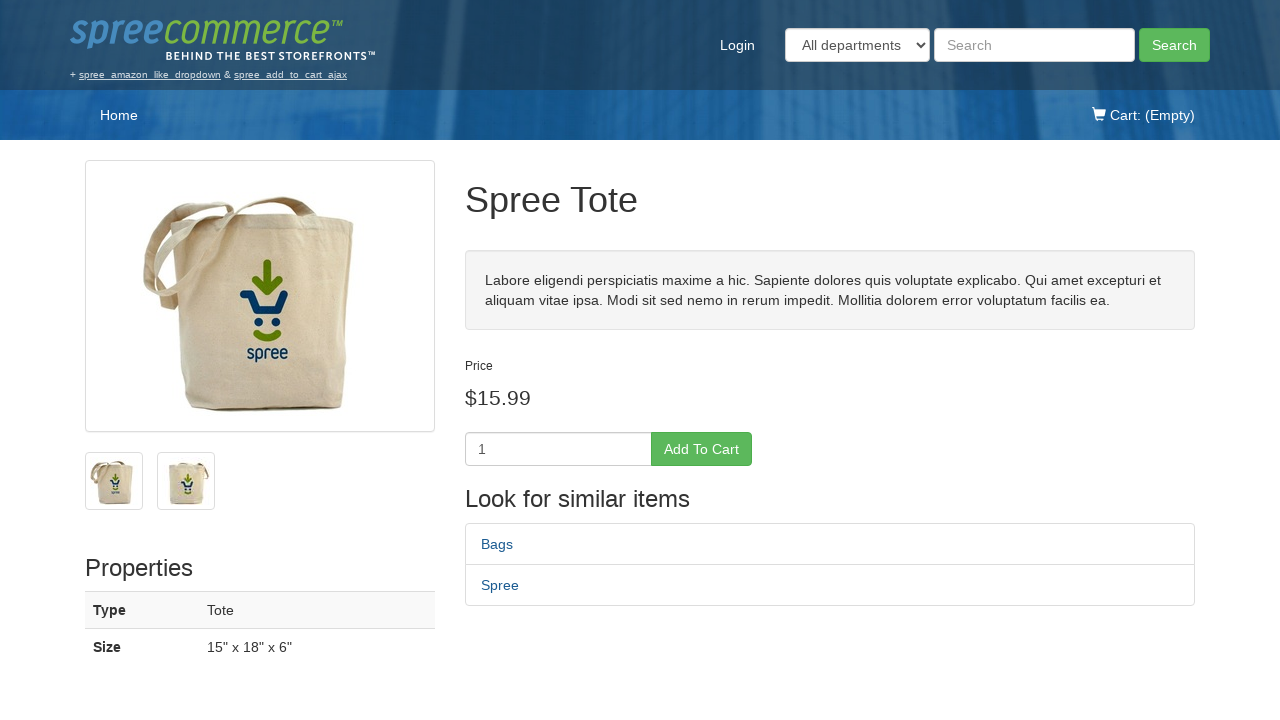

Navigated back to previous page using browser back button
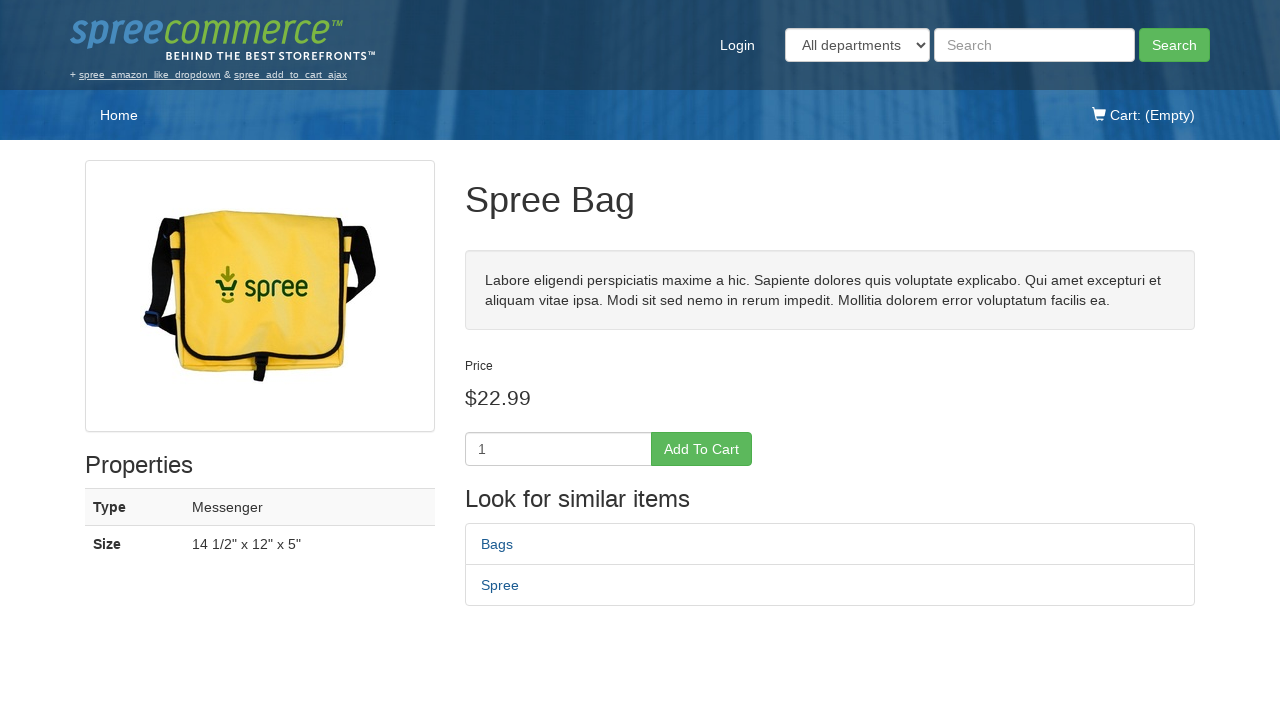

Verified page title is 'Spree Bag - Spree Demo Site' after going back
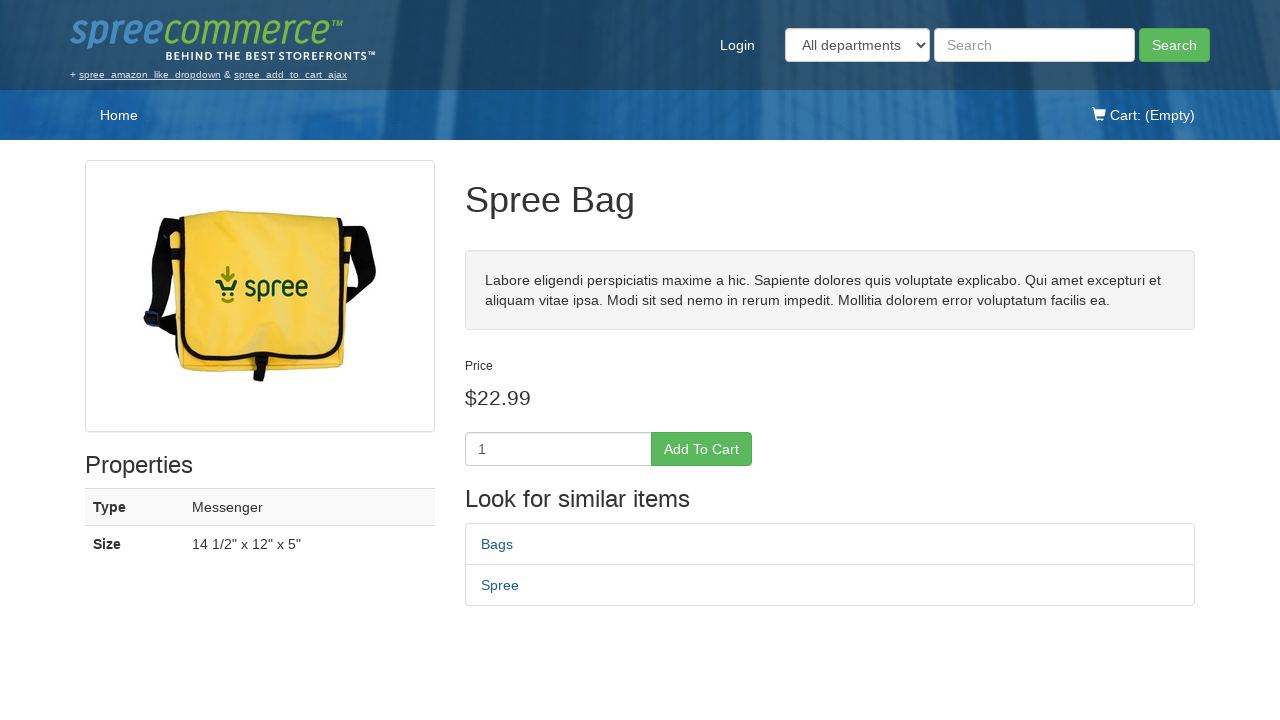

Navigated forward to Spree Tote page using browser forward button
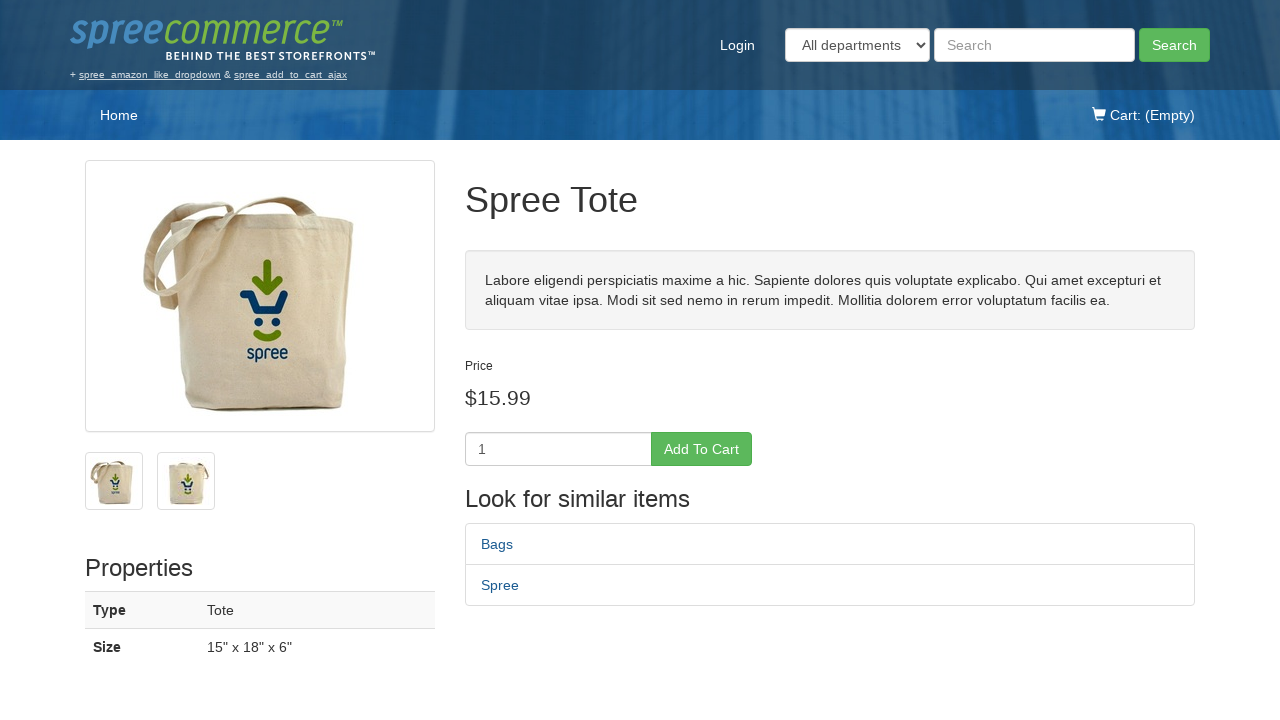

Verified page title is 'Spree Tote - Spree Demo Site' after going forward
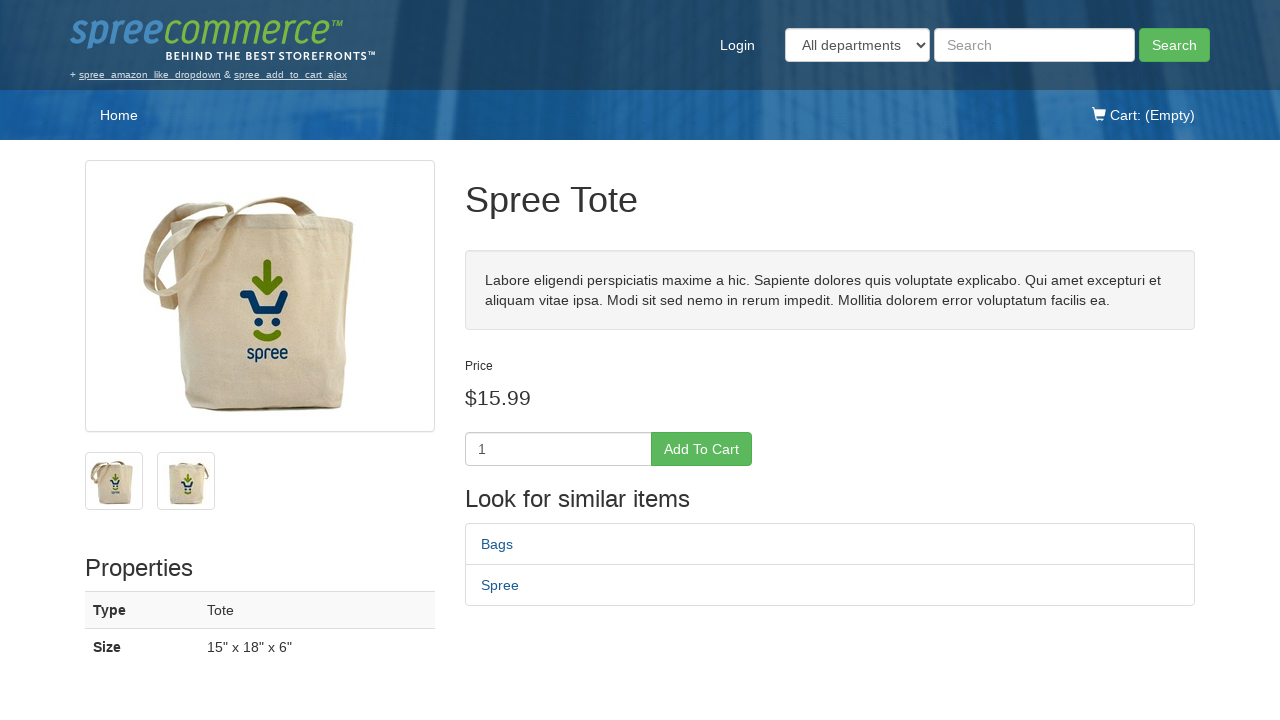

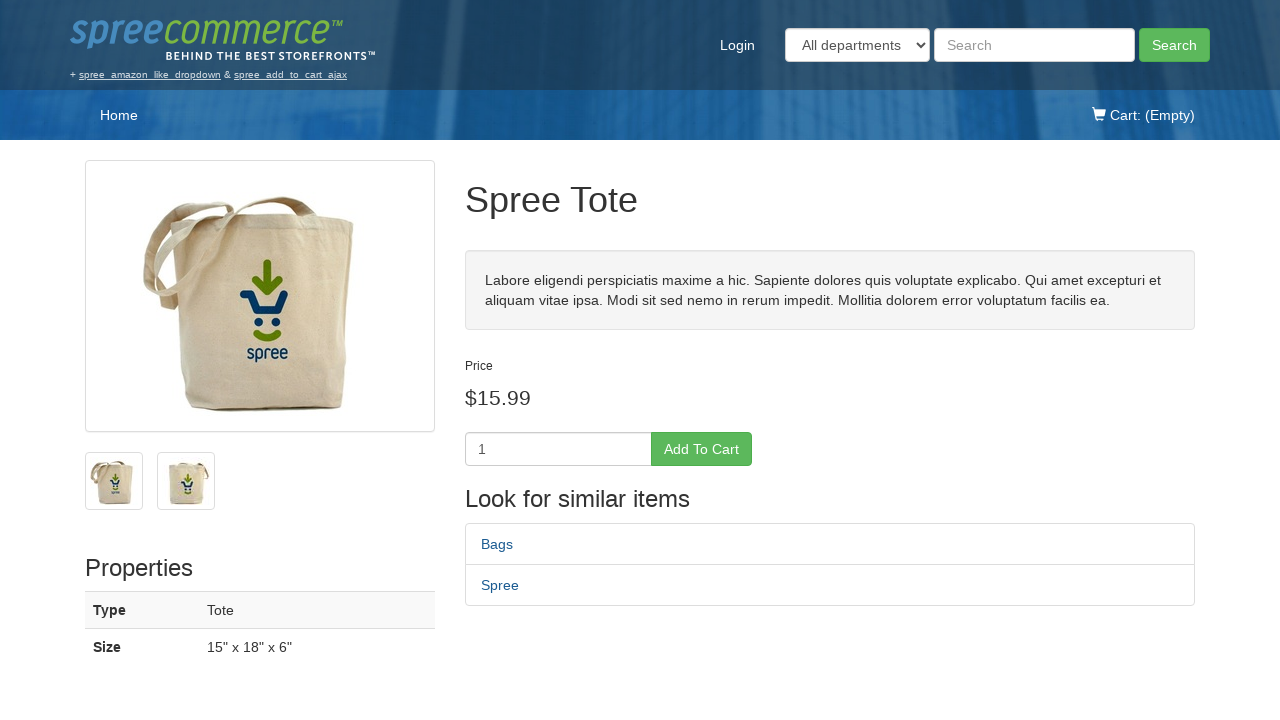